Automates filling out a practice form on DemoQA website, including personal information, gender selection, subjects, state/city selection, and form submission

Starting URL: https://demoqa.com/

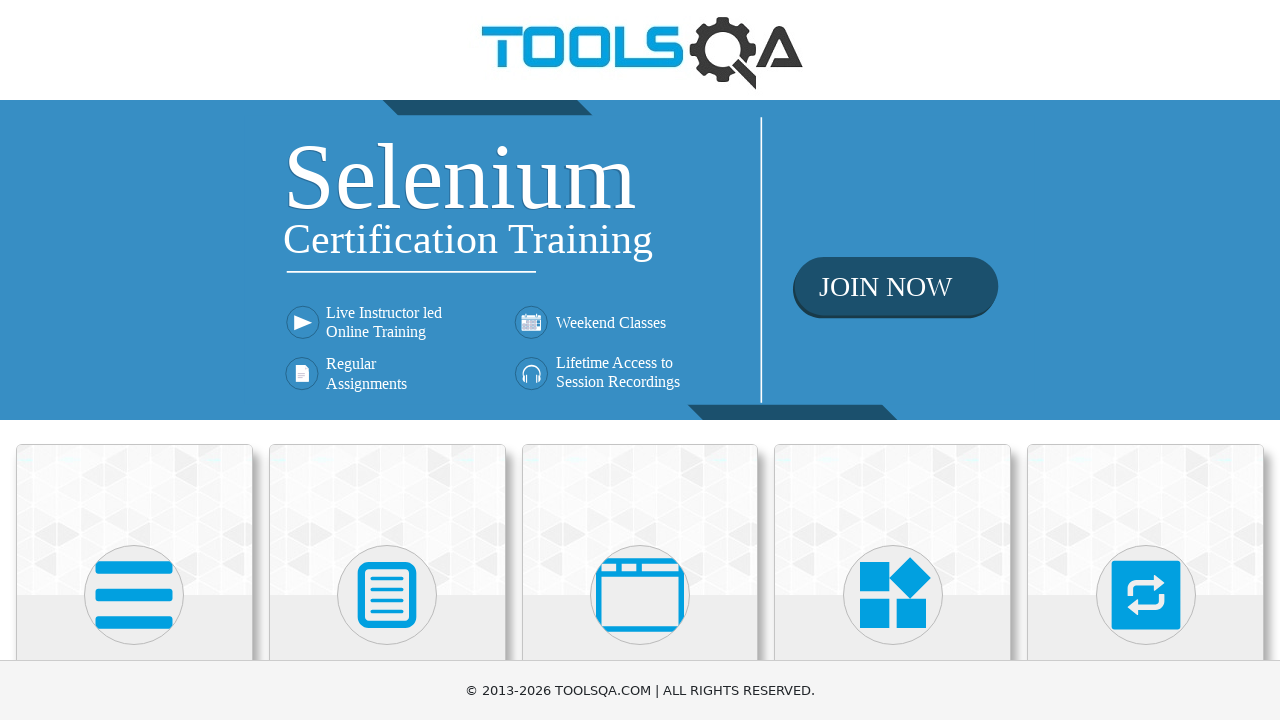

Scrolled down 400px to view Forms section
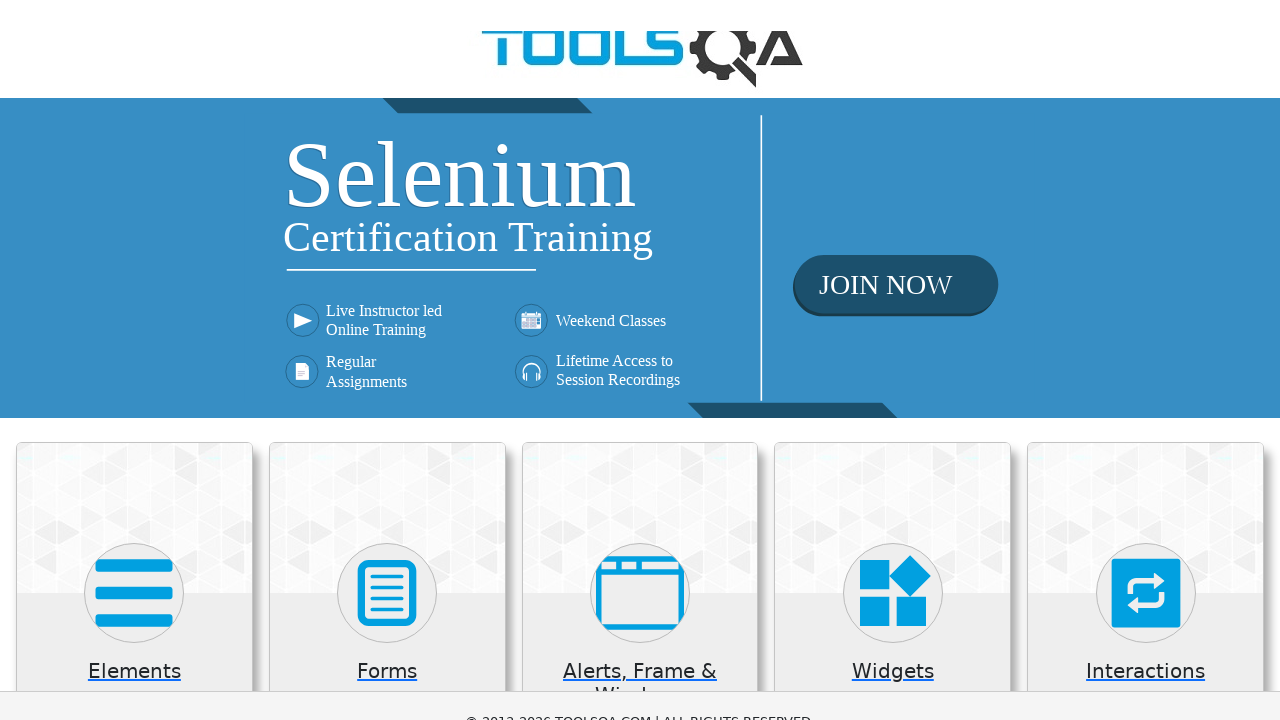

Clicked on Forms section at (387, 273) on xpath=//h5[contains(text(),'Forms')]
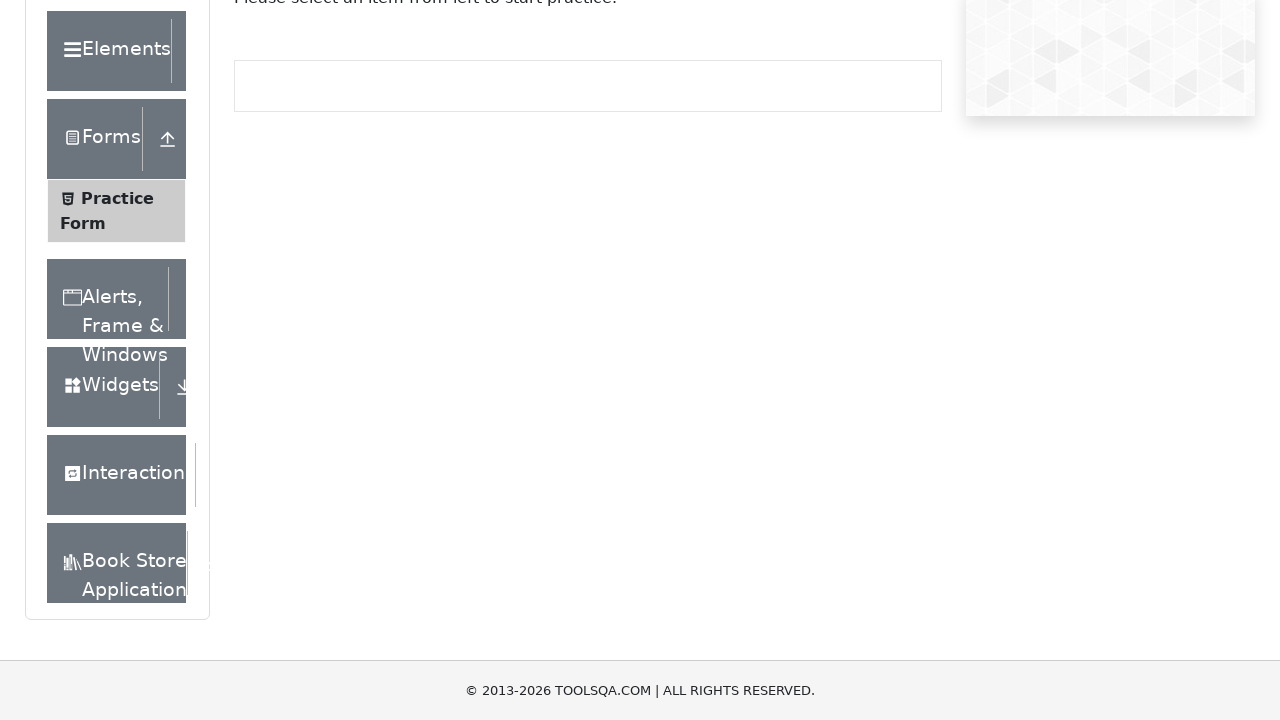

Clicked on Practice Form at (117, 198) on xpath=//span[contains(text(),'Practice Form')]
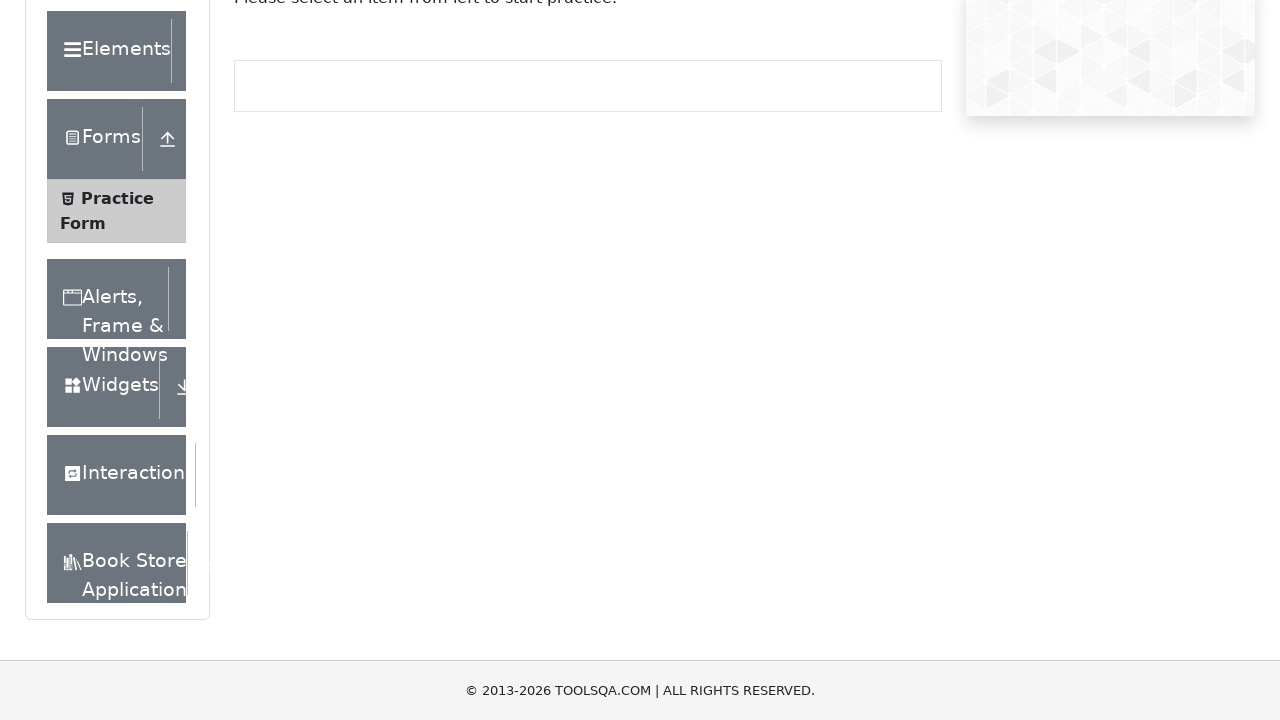

Filled first name field with 'Sergiu' on #firstName
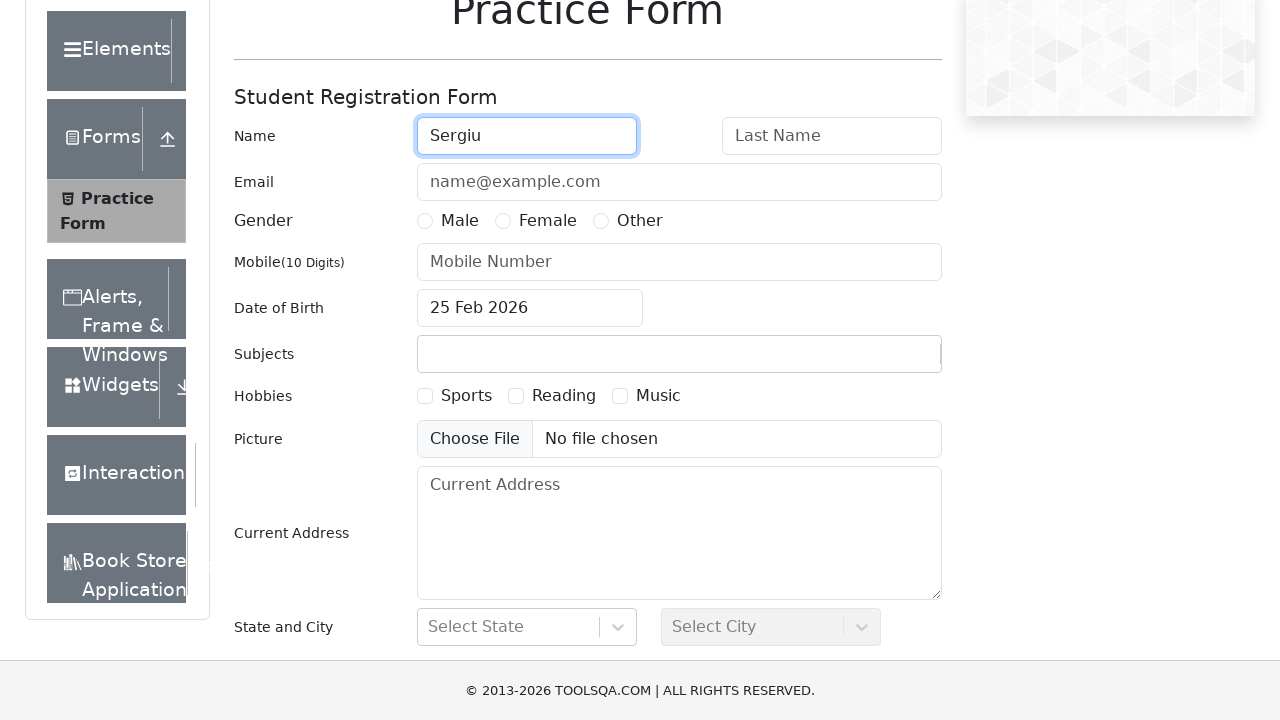

Filled last name field with 'Ioana' on #lastName
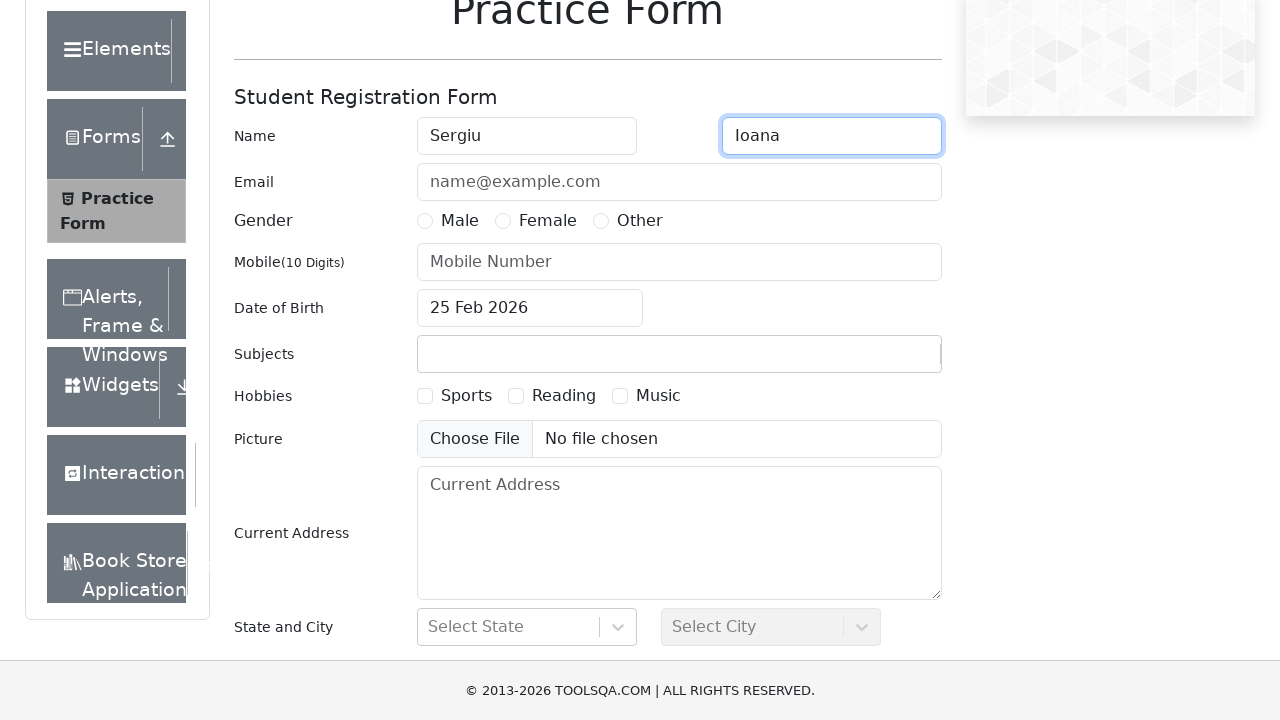

Filled email field with 'sergiu.ioana@endava.com' on #userEmail
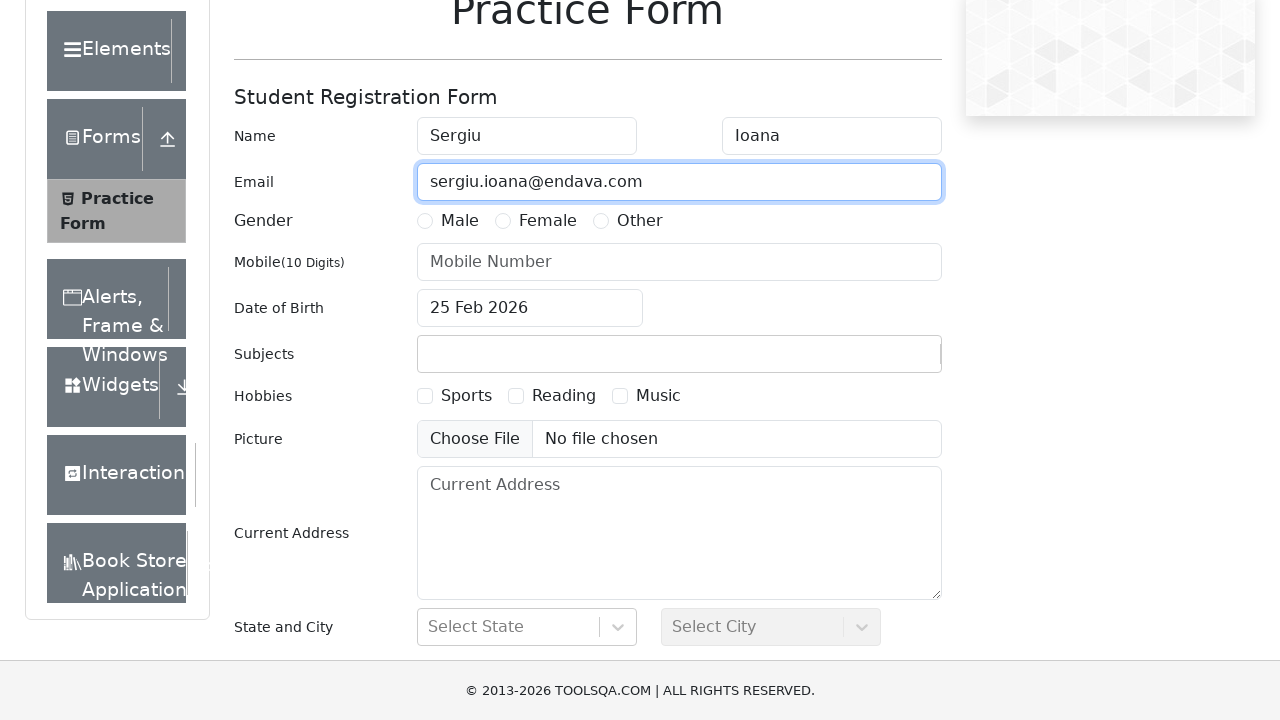

Filled mobile number field with '0744444444' on input[placeholder='Mobile Number']
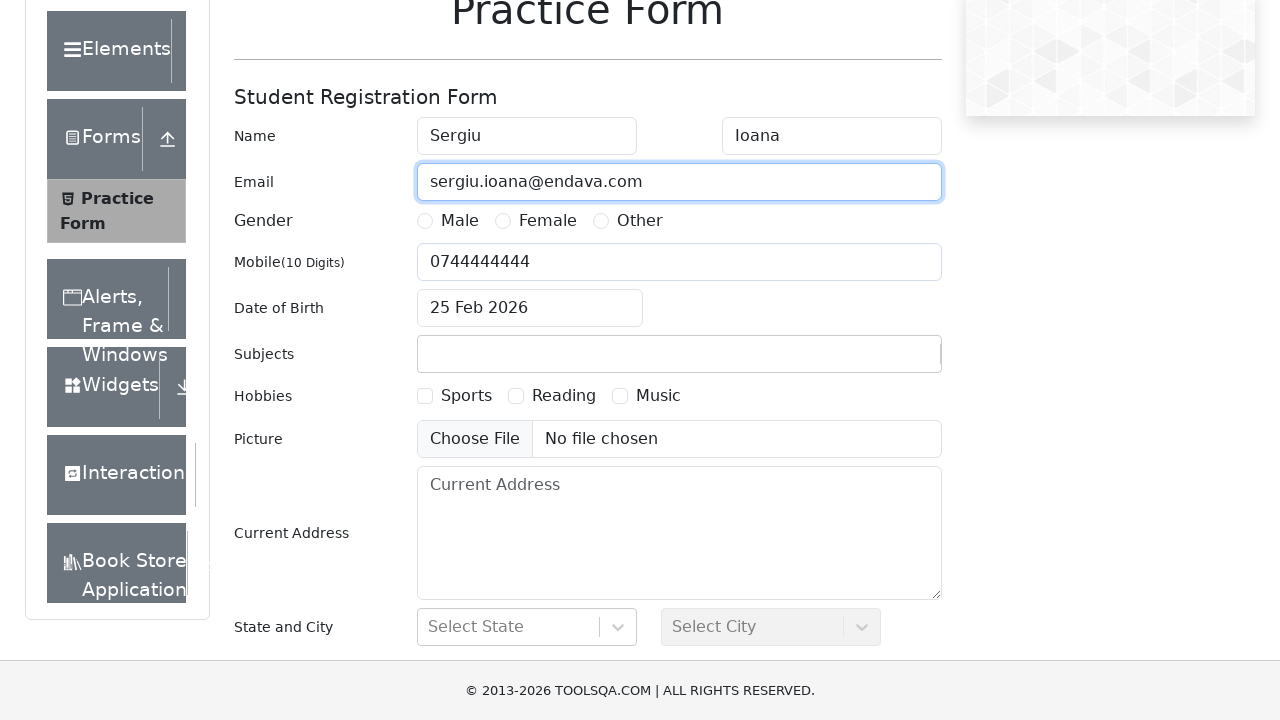

Selected Male gender option at (460, 221) on xpath=//label[@for='gender-radio-1']
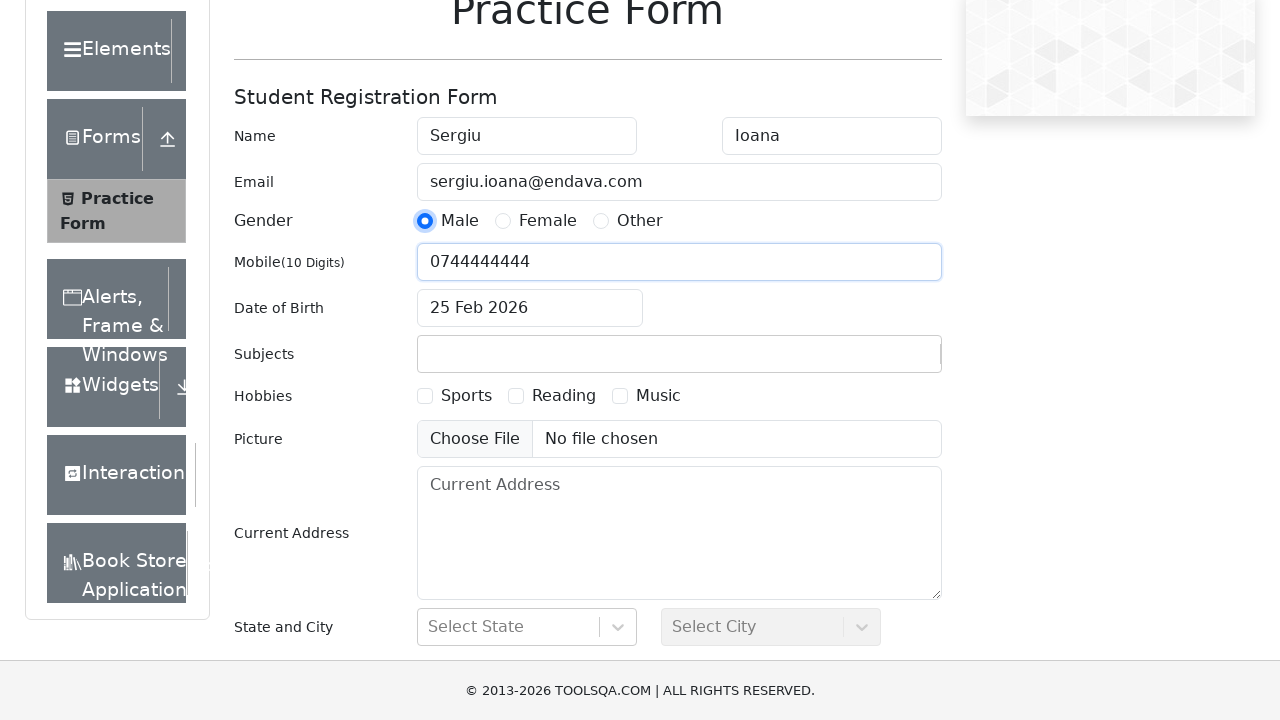

Filled subjects input with 'Social Studies' on #subjectsInput
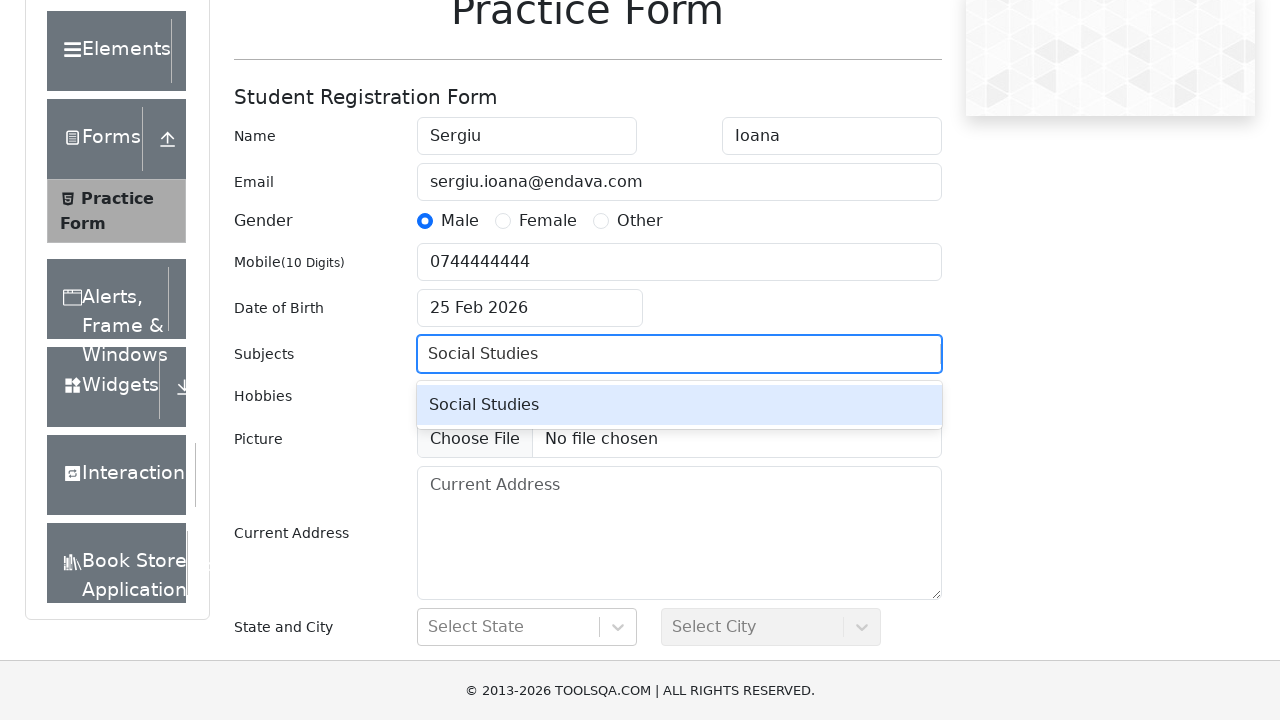

Pressed Enter to confirm subject selection on #subjectsInput
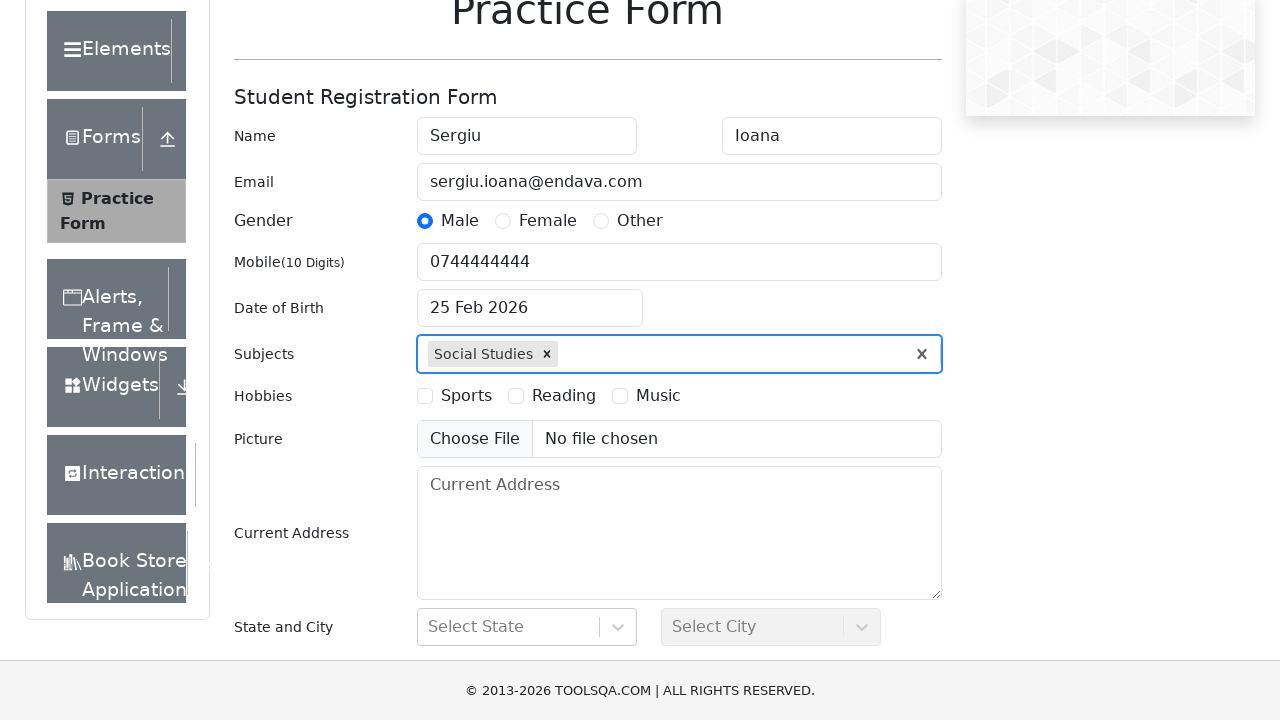

Clicked on state selection dropdown at (430, 627) on #react-select-3-input
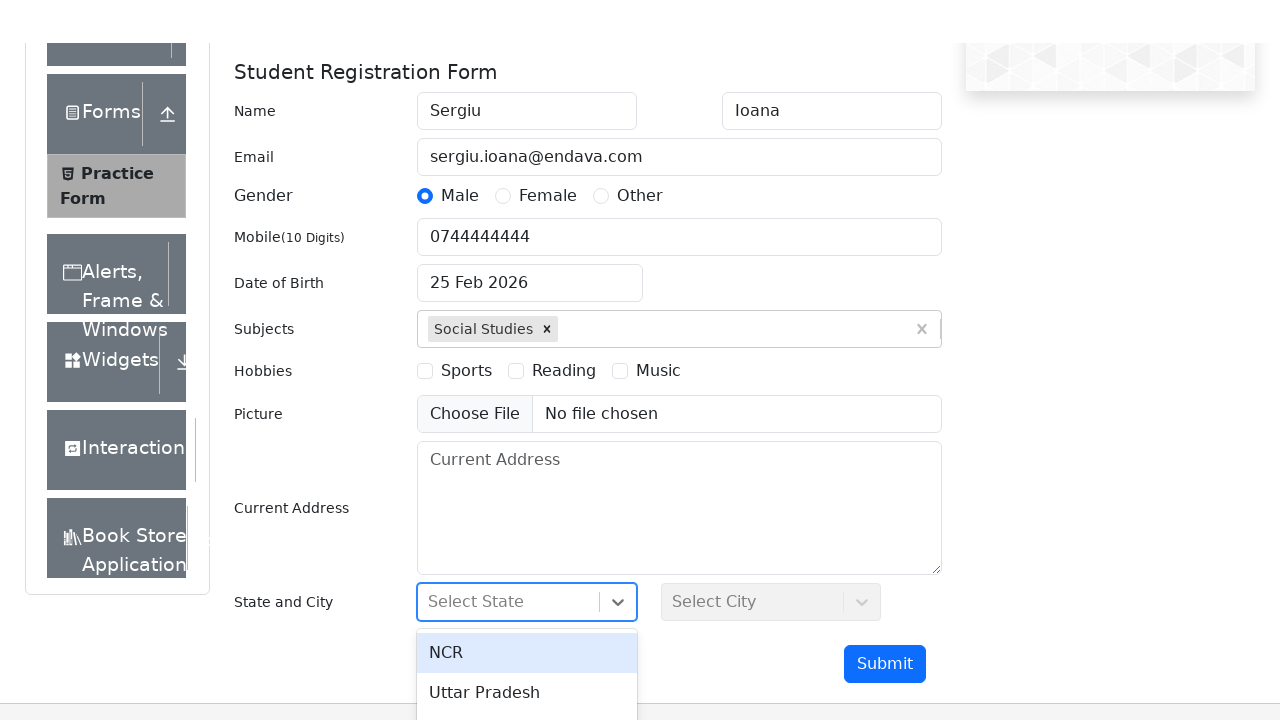

Filled state dropdown with 'NCR' on #react-select-3-input
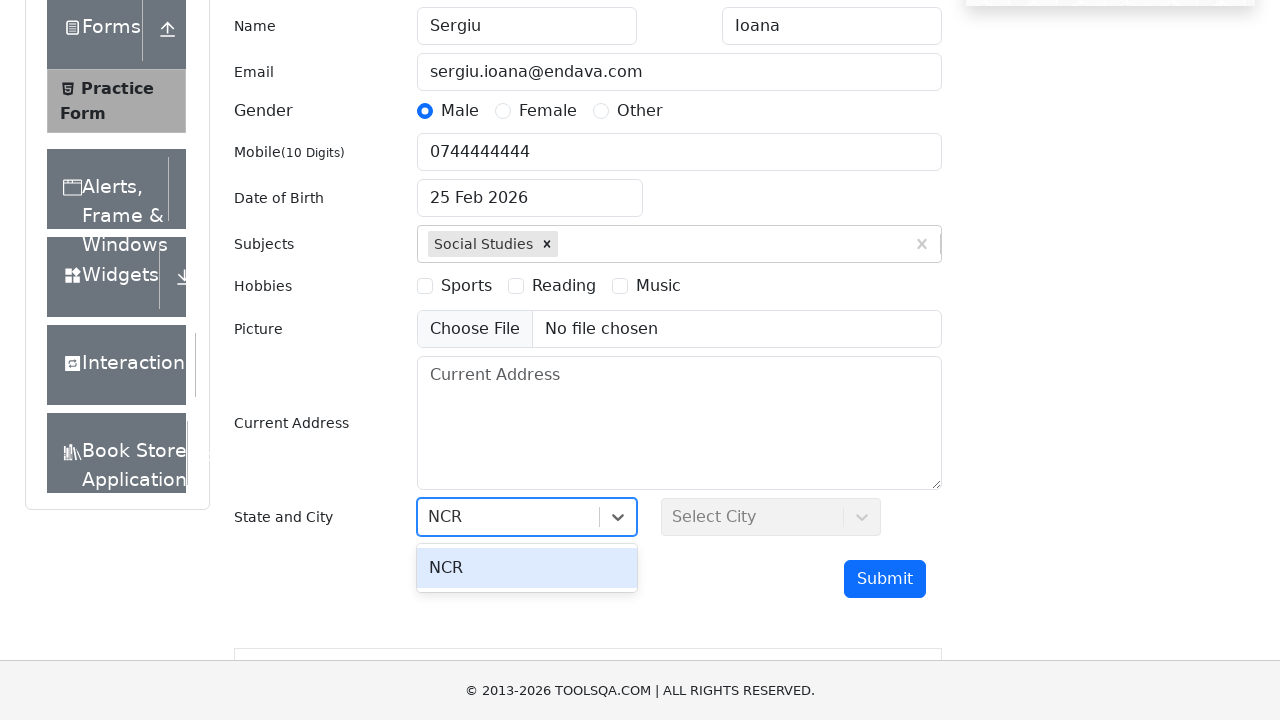

Pressed Enter to confirm state selection on #react-select-3-input
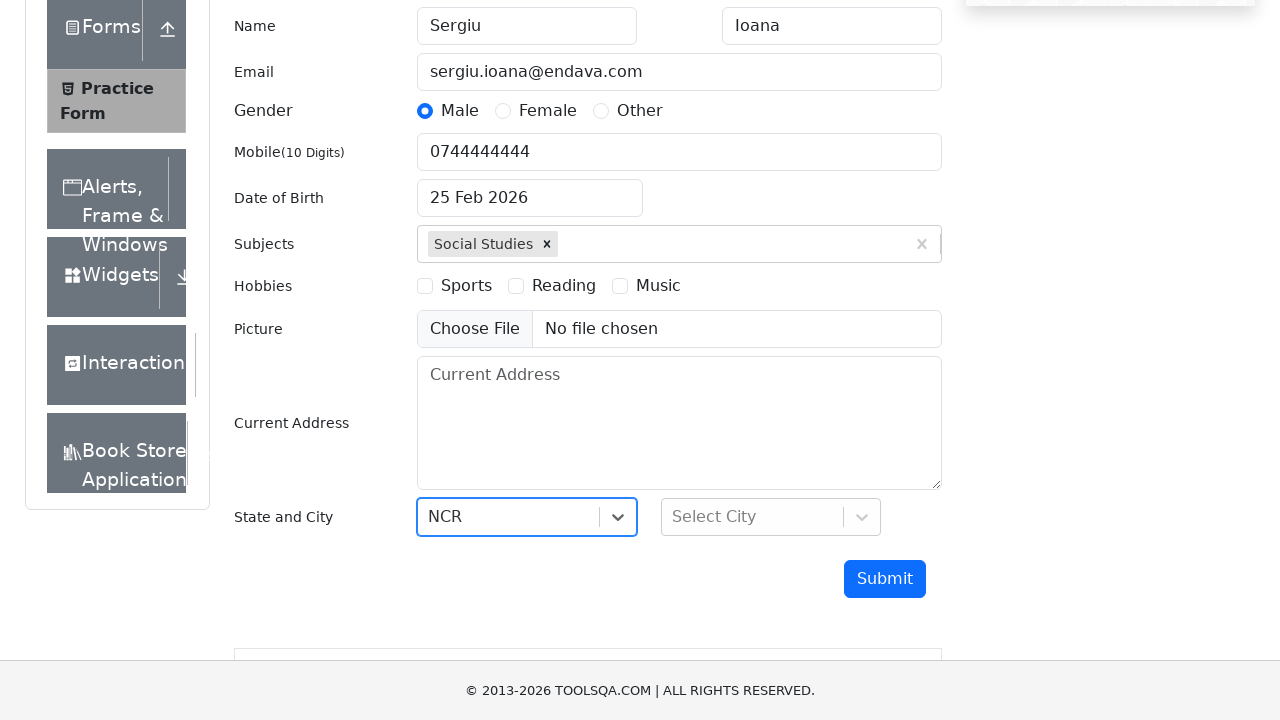

Clicked on city selection dropdown at (674, 517) on #react-select-4-input
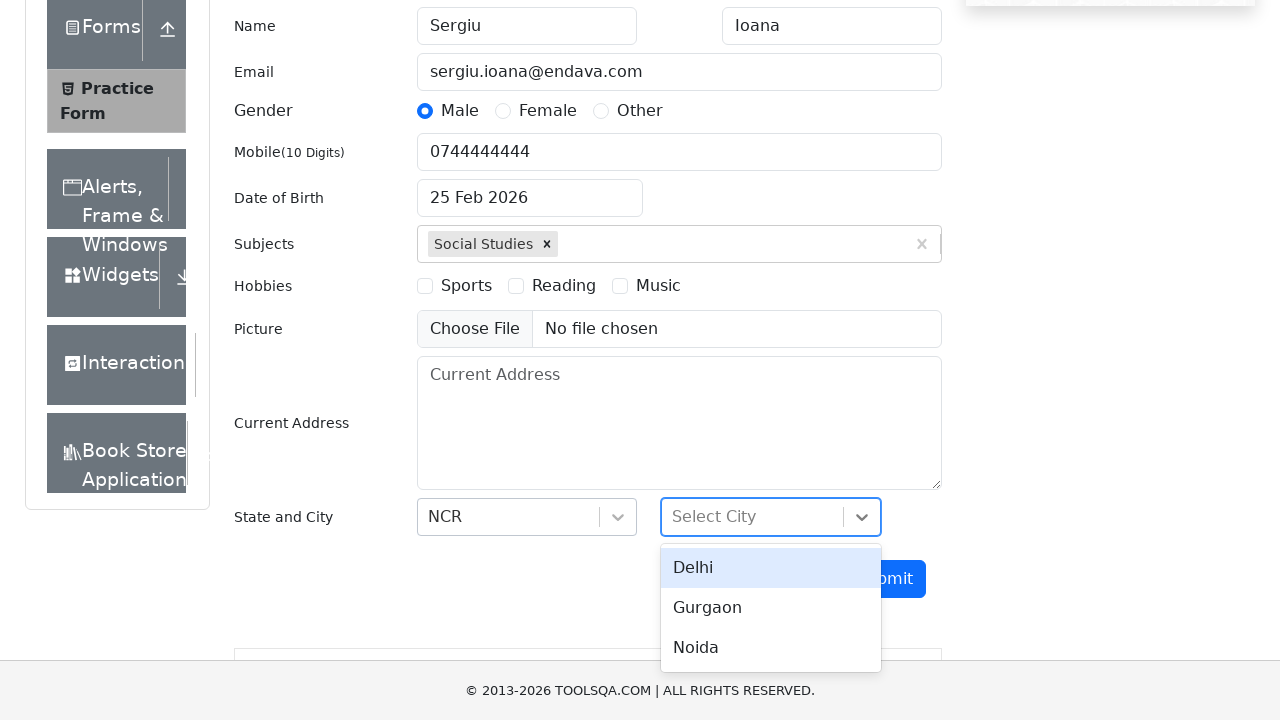

Filled city dropdown with 'Delhi' on #react-select-4-input
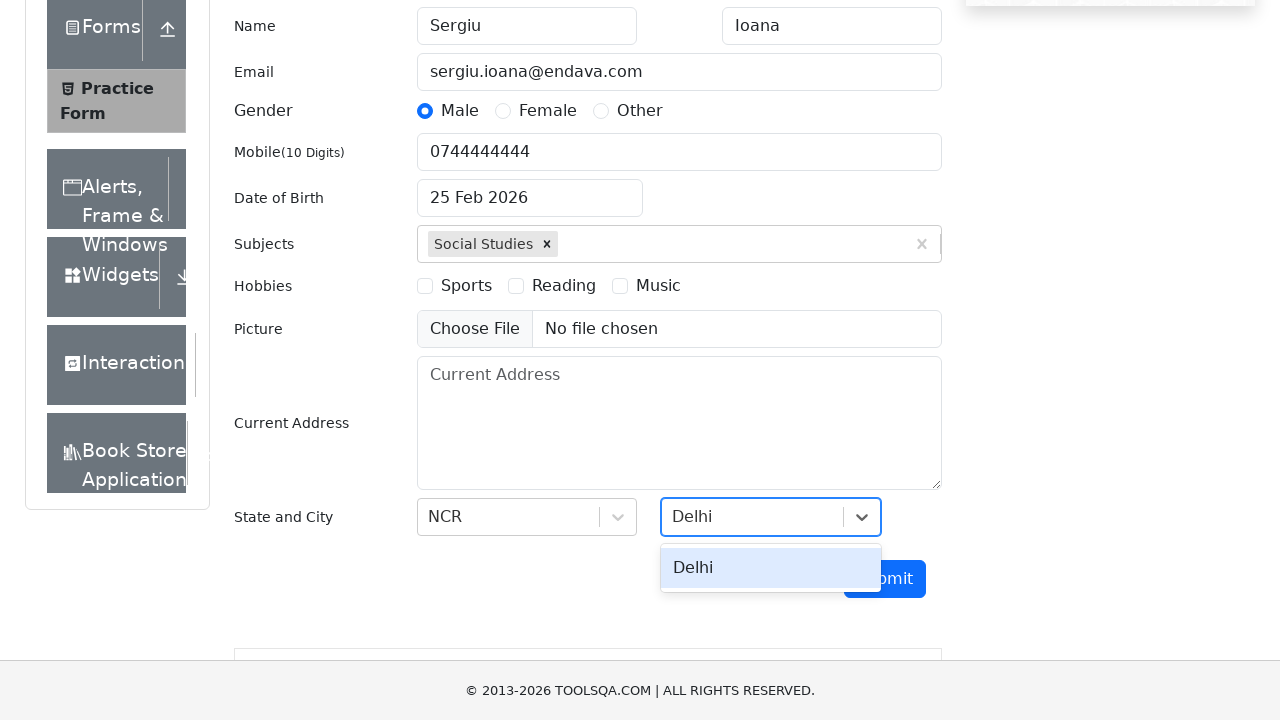

Pressed Enter to confirm city selection on #react-select-4-input
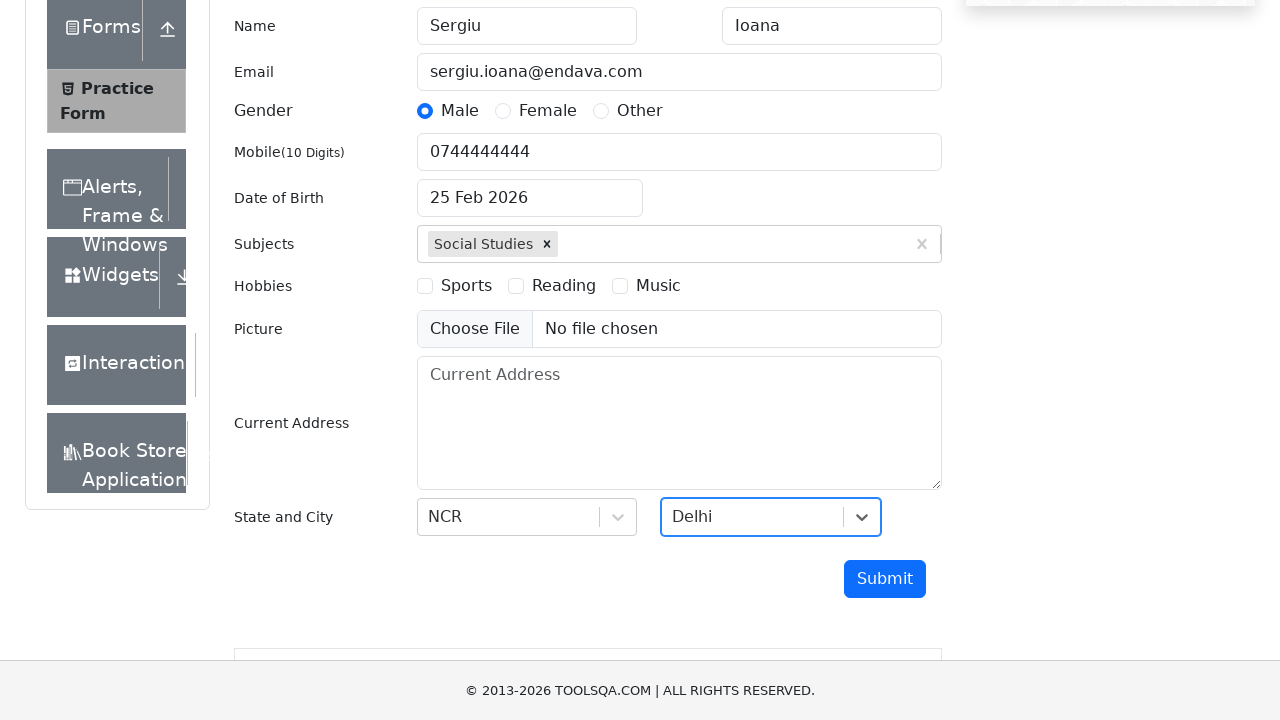

Submitted the practice form
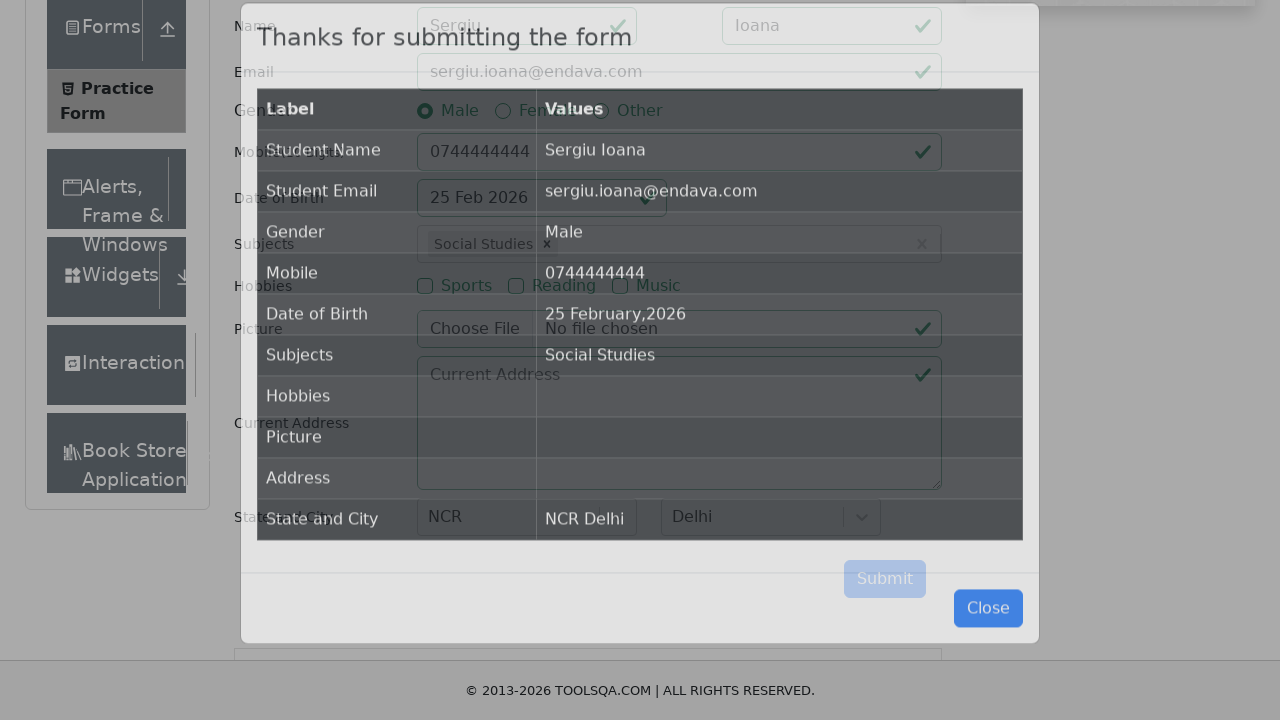

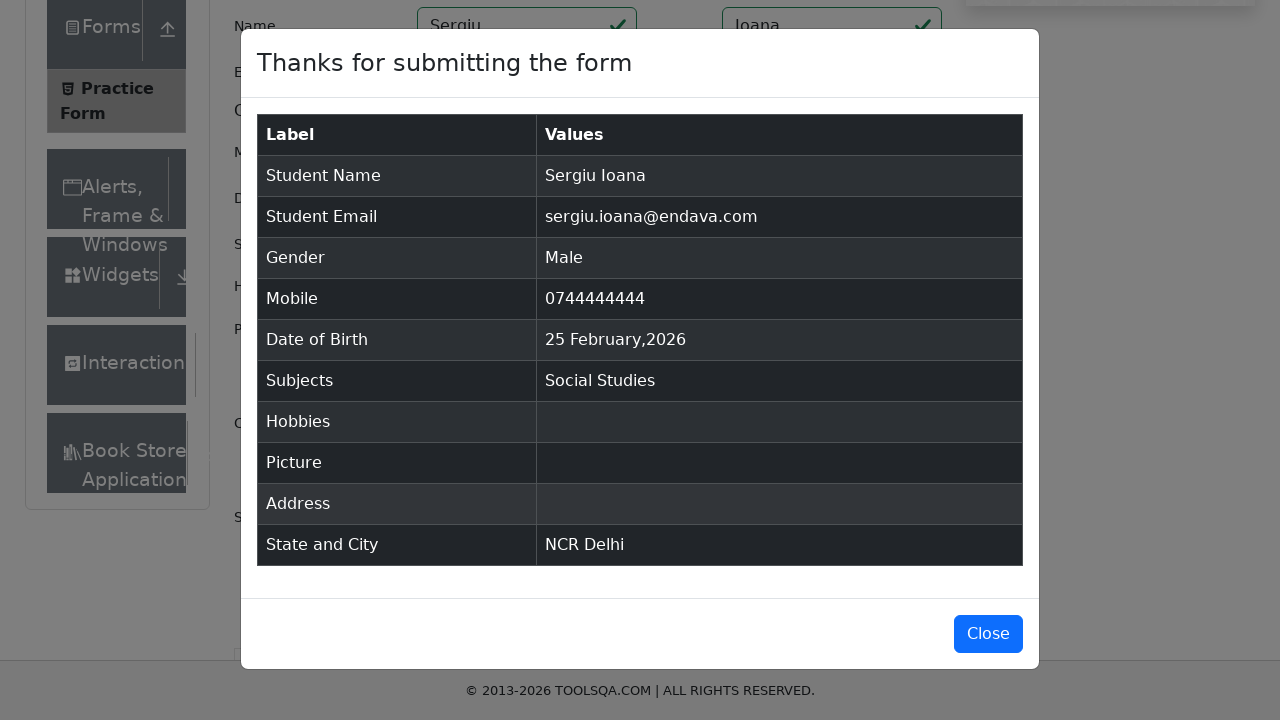